Tests form filling functionality including text inputs, radio button selection, dropdown selection, and drag-and-drop interaction on a test automation practice page.

Starting URL: https://testautomationpractice.blogspot.com/

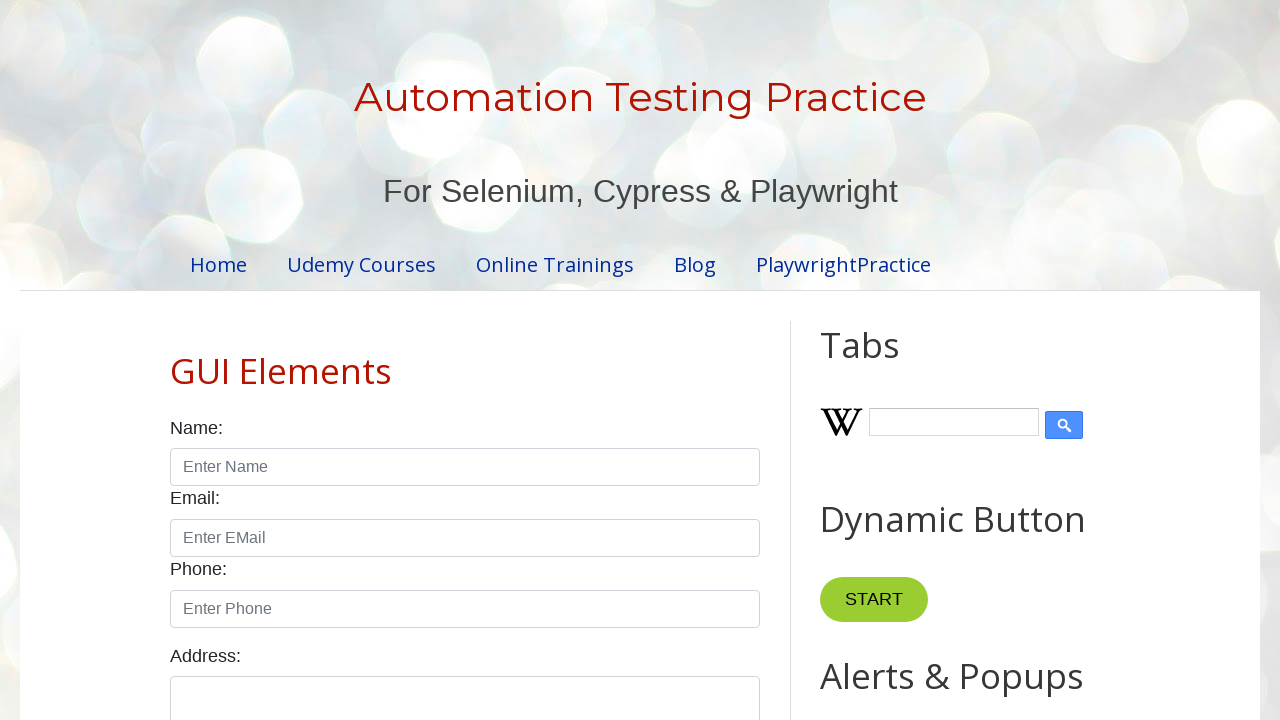

Filled name field with 'michael' on #name
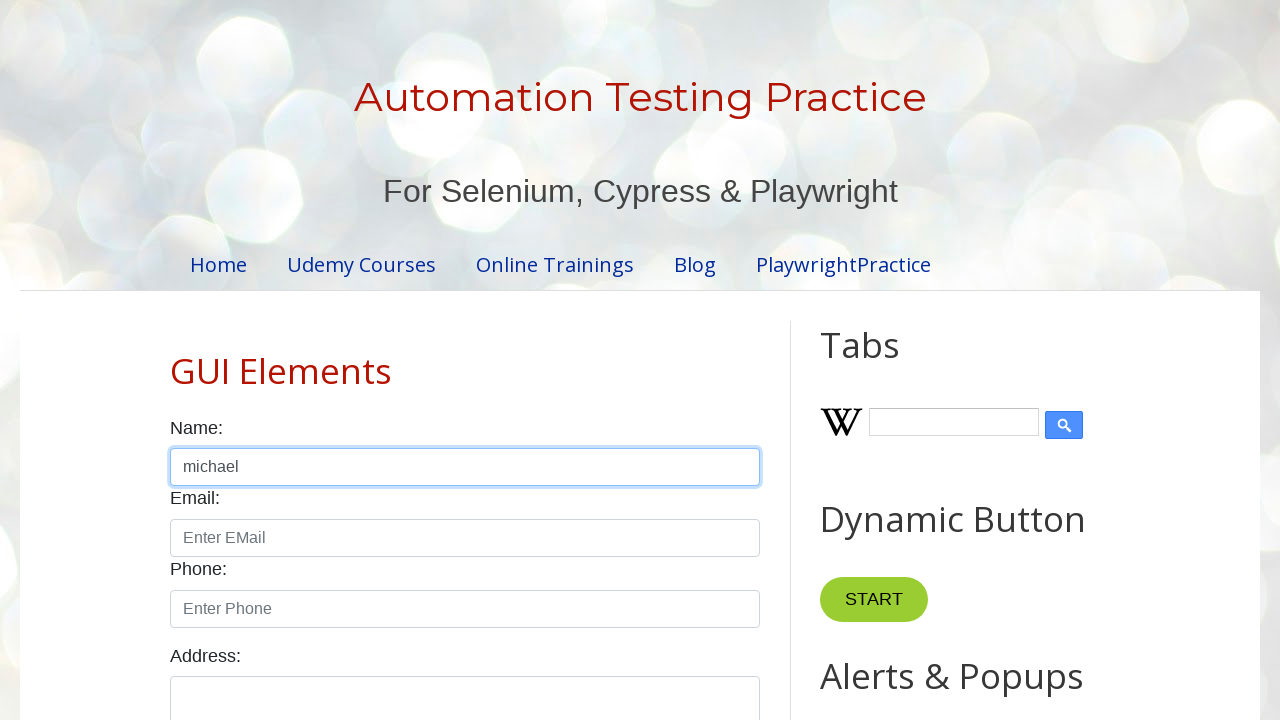

Filled email field with 'michael.test@example.com' on #email
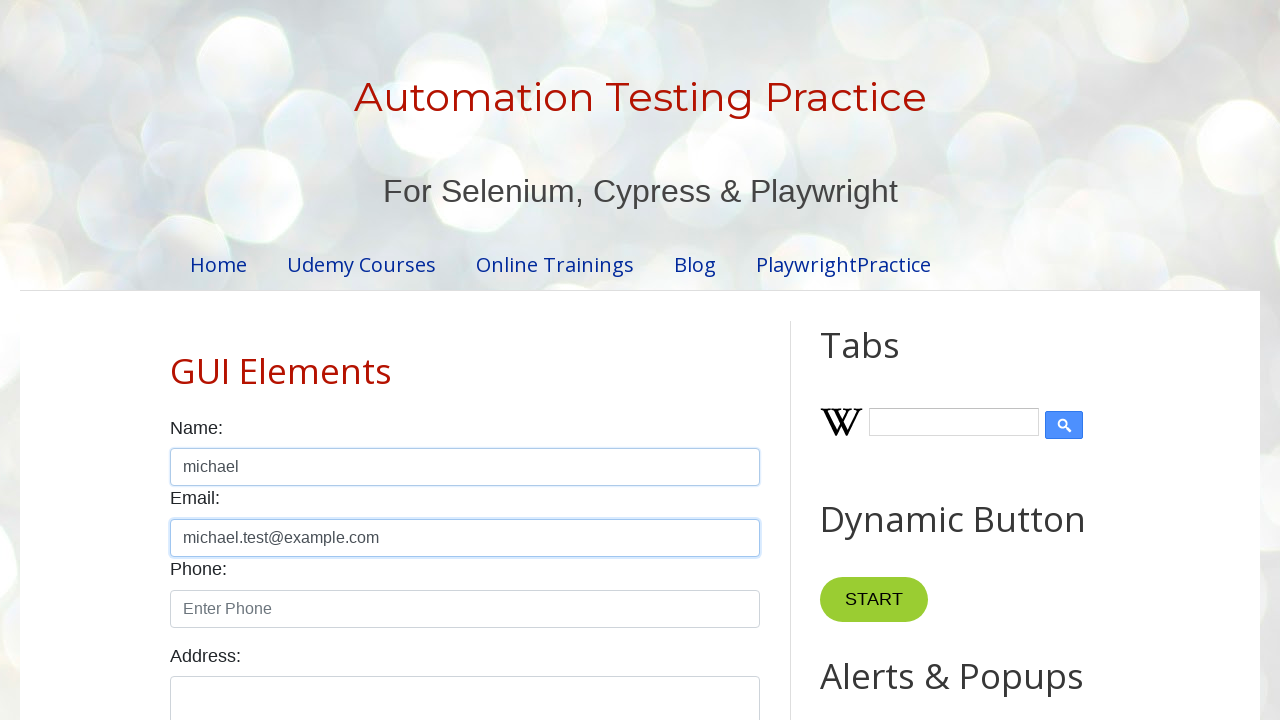

Filled phone field with '5551234567' on #phone
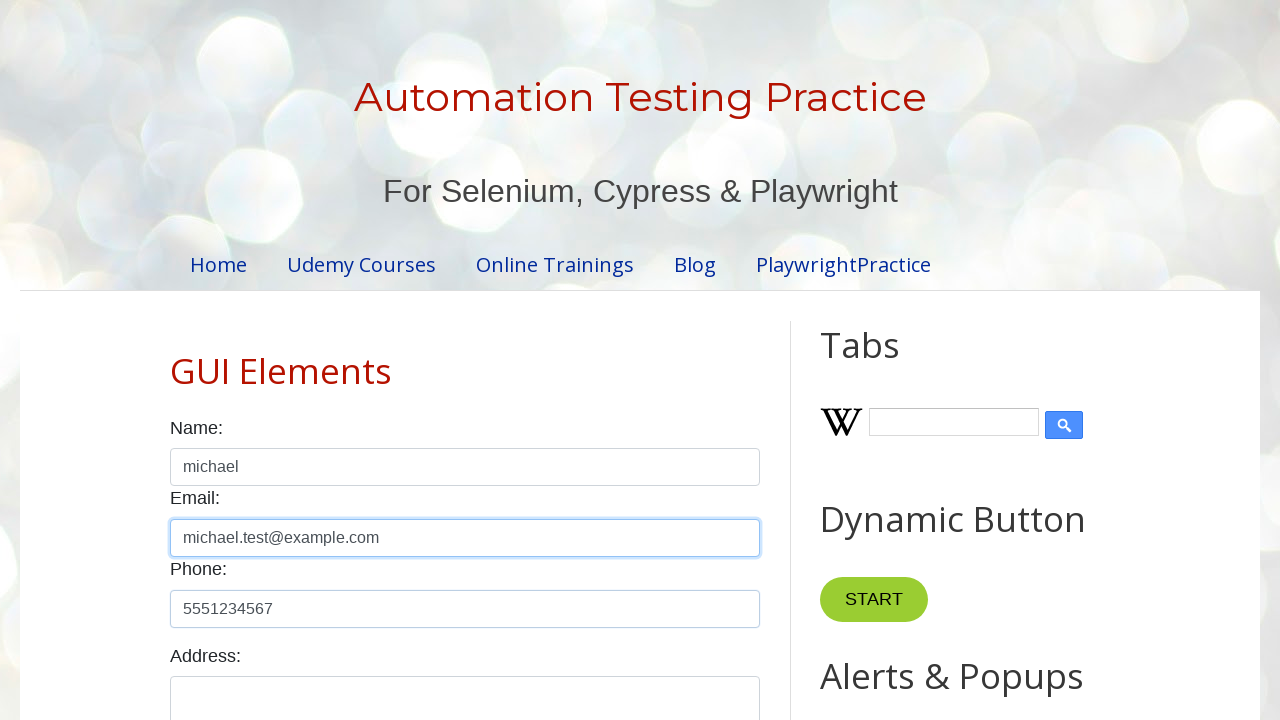

Filled address field with '123 Main Street, New York, NY 10001' on #textarea
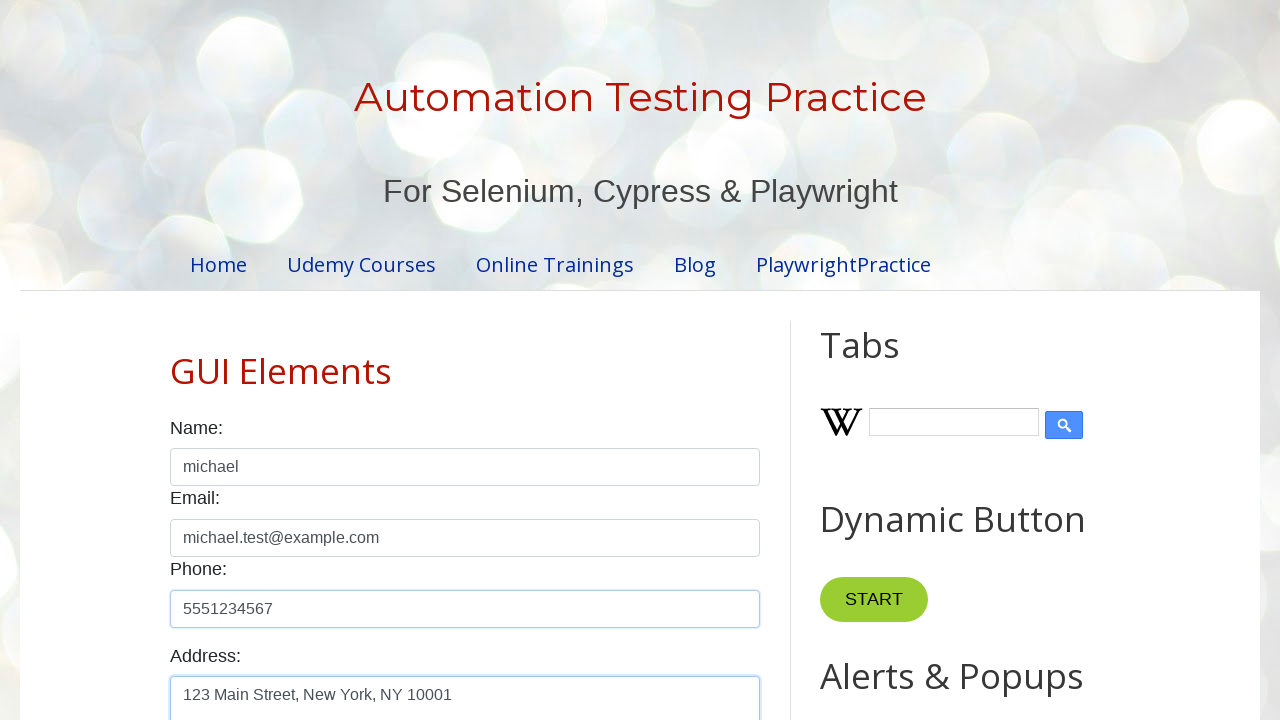

Selected male gender radio button at (176, 360) on #male
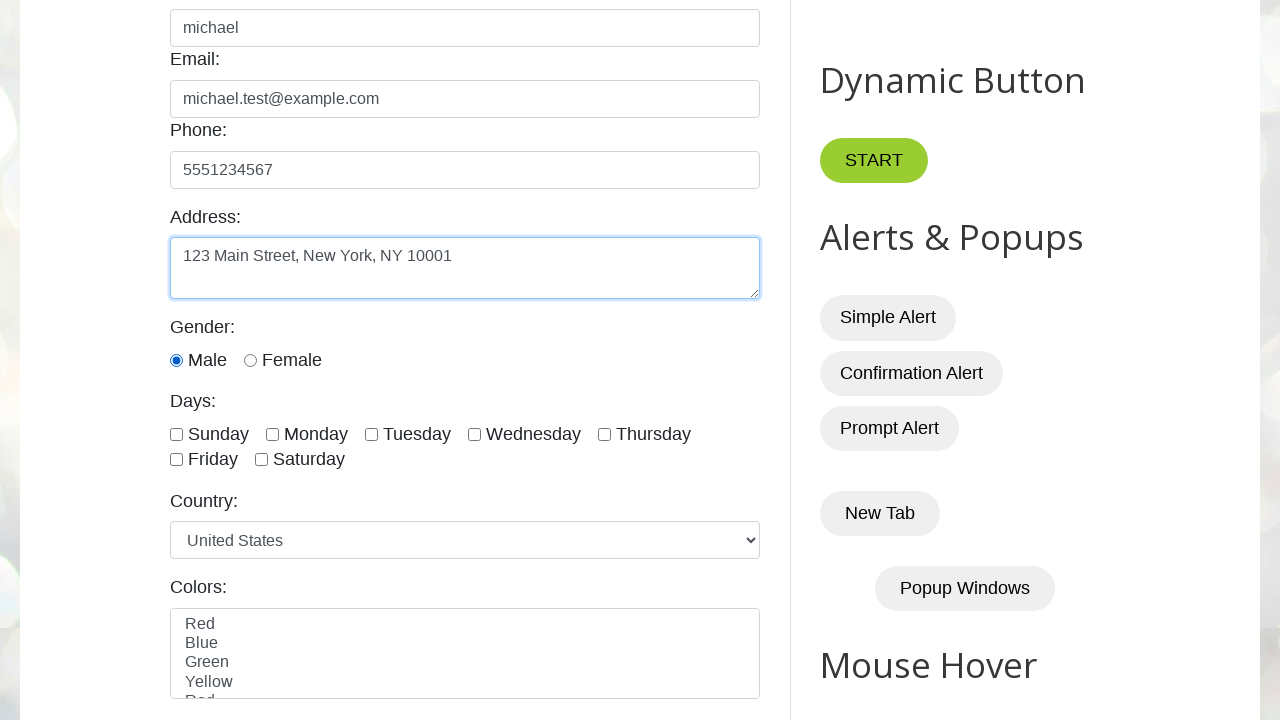

Selected country from dropdown at index 9 on #country
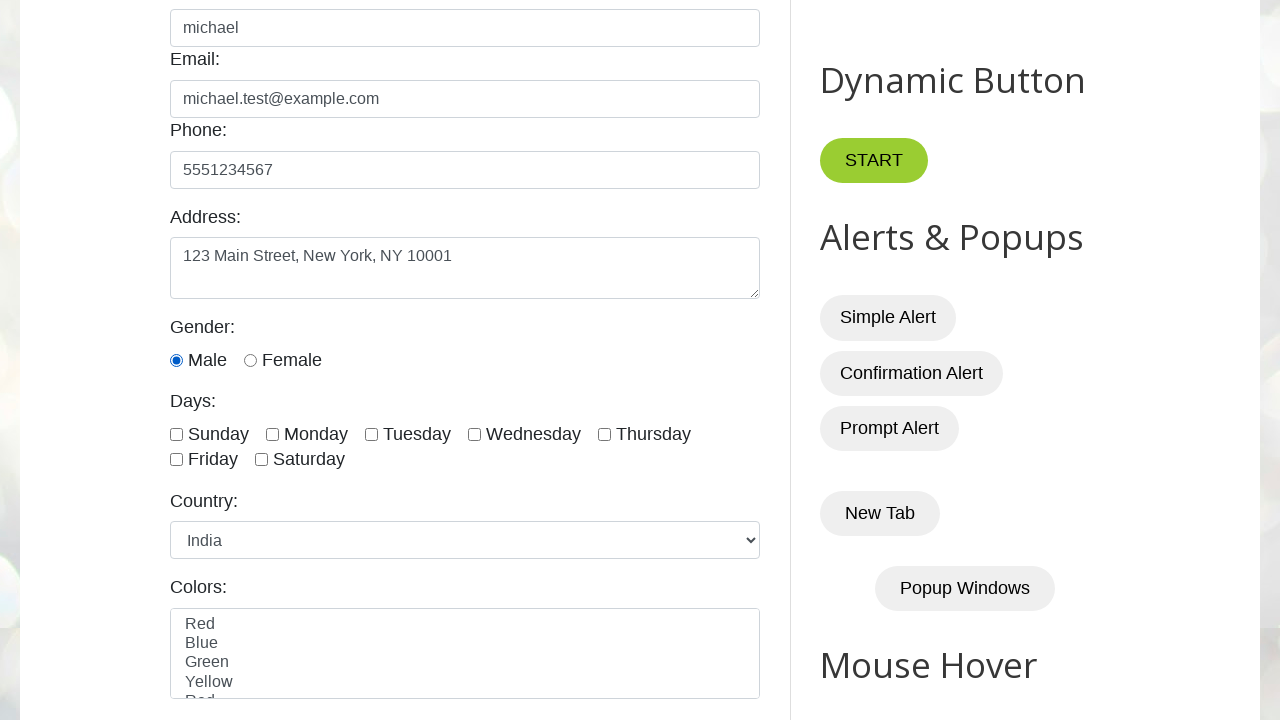

Performed drag and drop from draggable element to droppable element at (1015, 386)
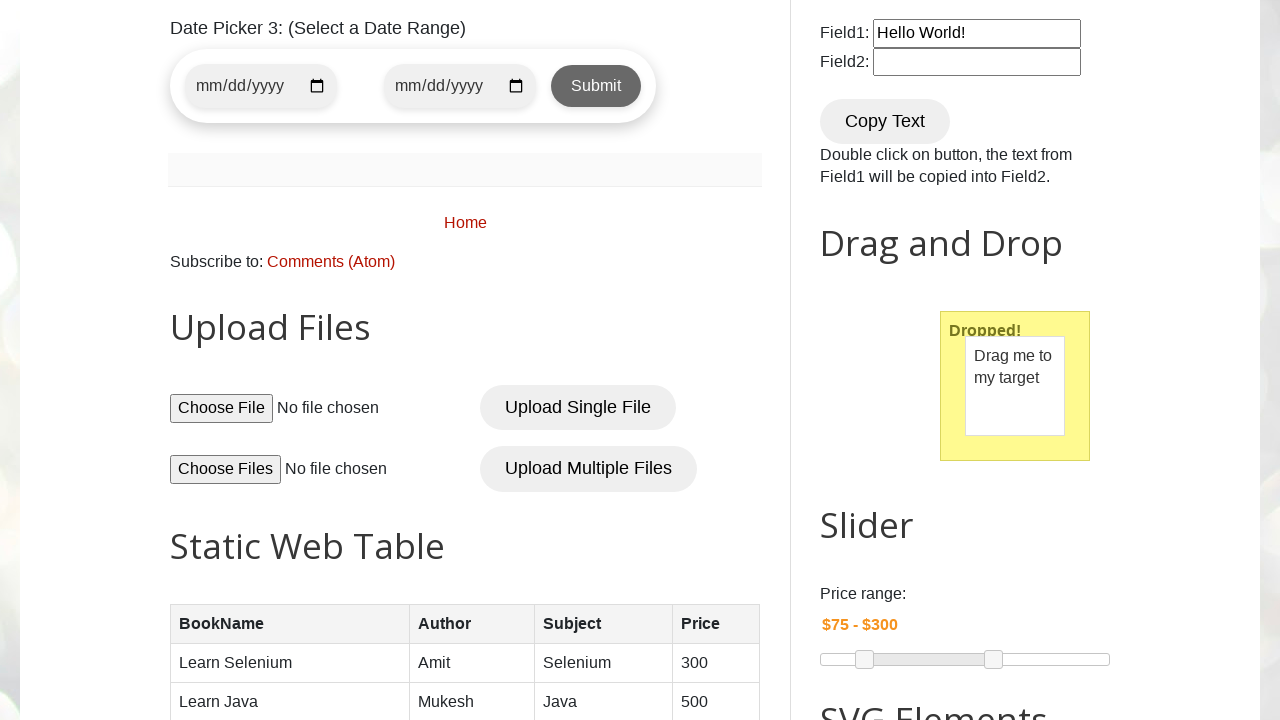

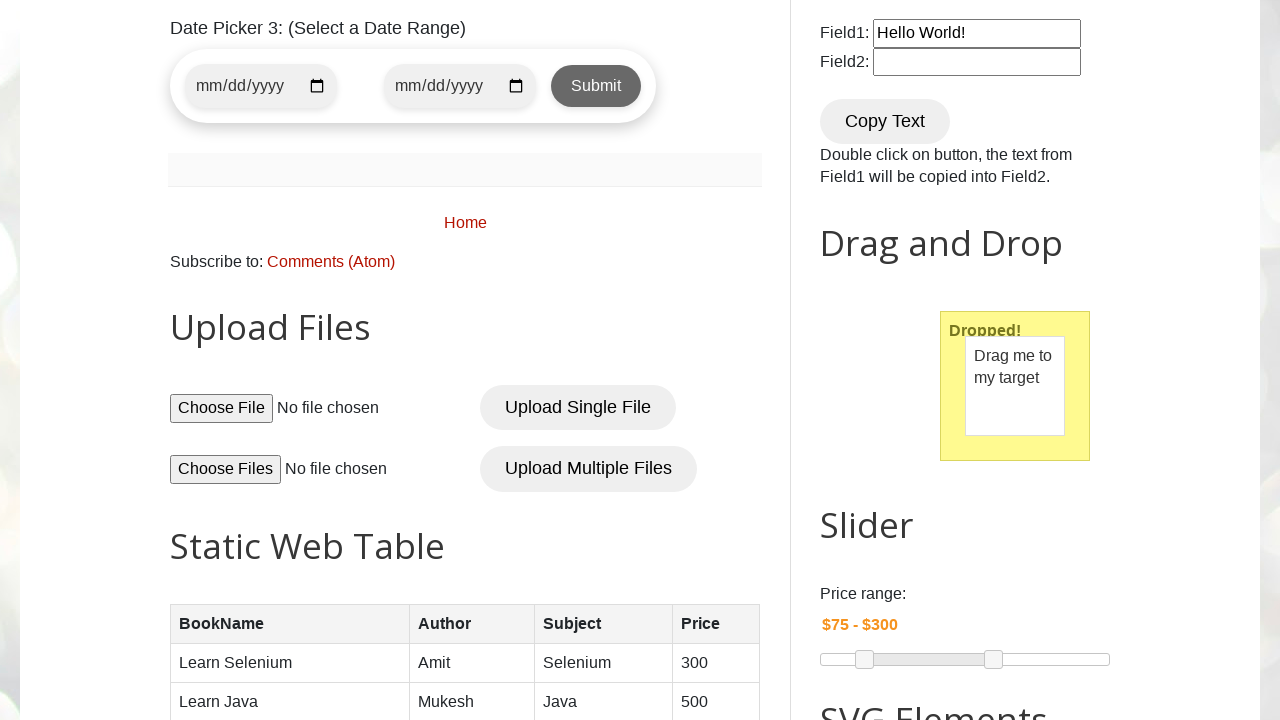